Tests double-click functionality on W3Schools demo page by entering text in one field, double-clicking a copy button, and verifying the text is copied to a second field

Starting URL: https://www.w3schools.com/tags/tryit.asp?filename=tryhtml5_ev_ondblclick3

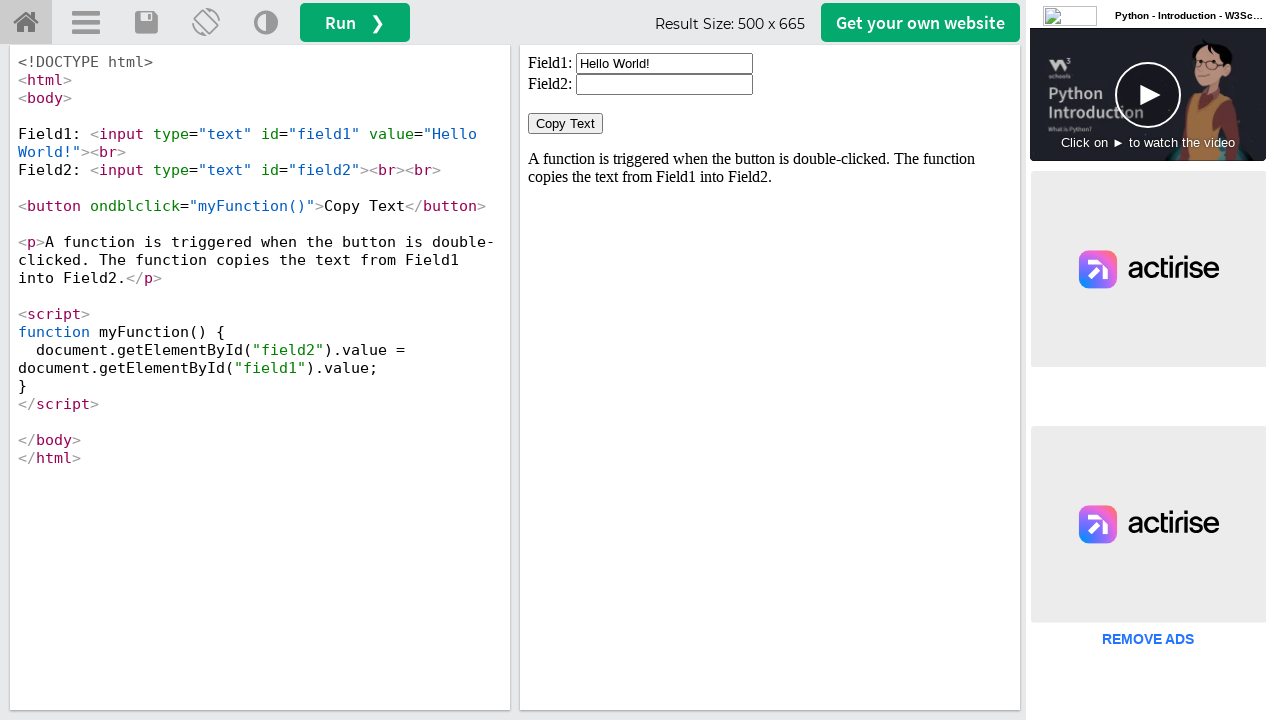

Waited for iframe body to load
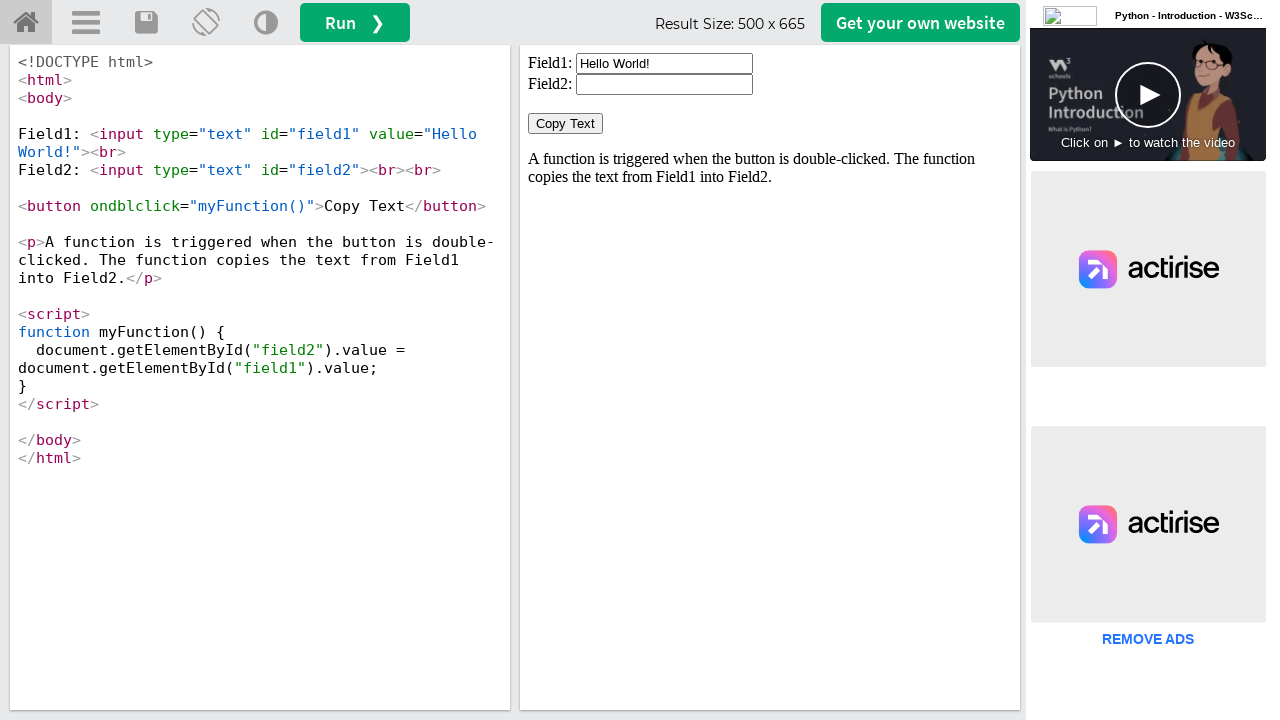

Located the demo iframe
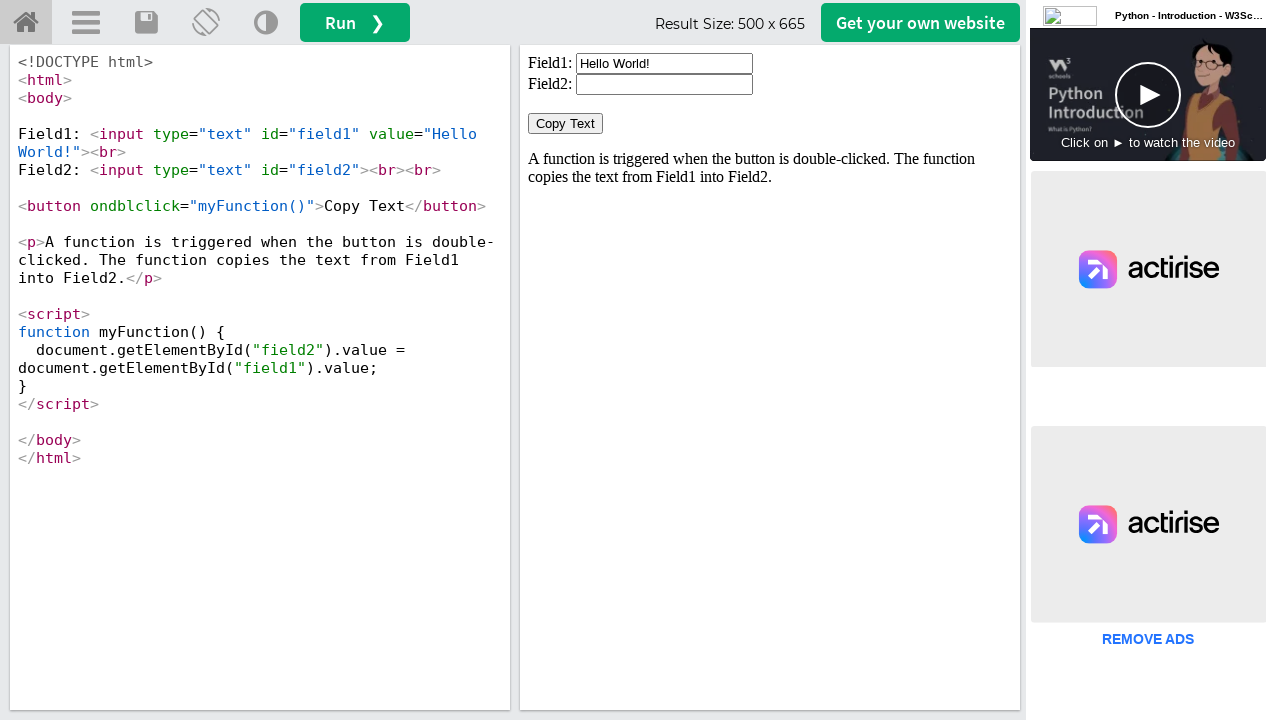

Cleared field1 input on #iframeResult >> internal:control=enter-frame >> xpath=//input[@id='field1']
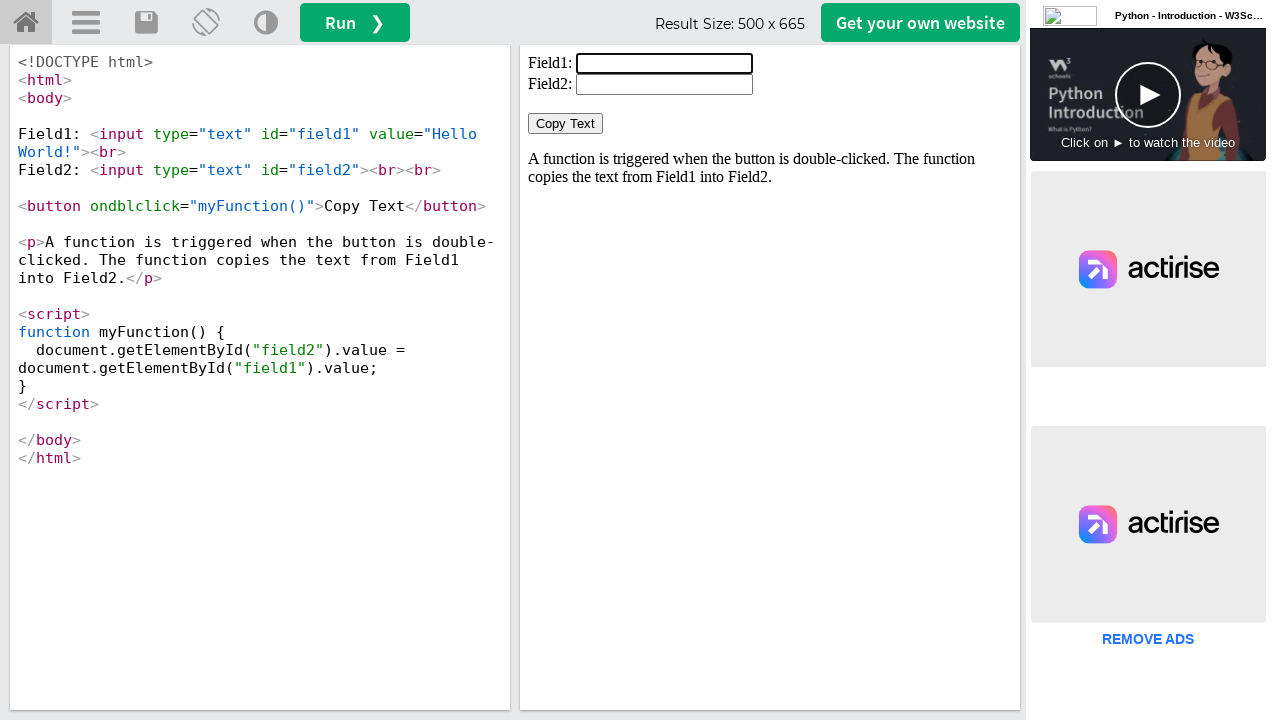

Entered 'WELCOME' text in field1 on #iframeResult >> internal:control=enter-frame >> xpath=//input[@id='field1']
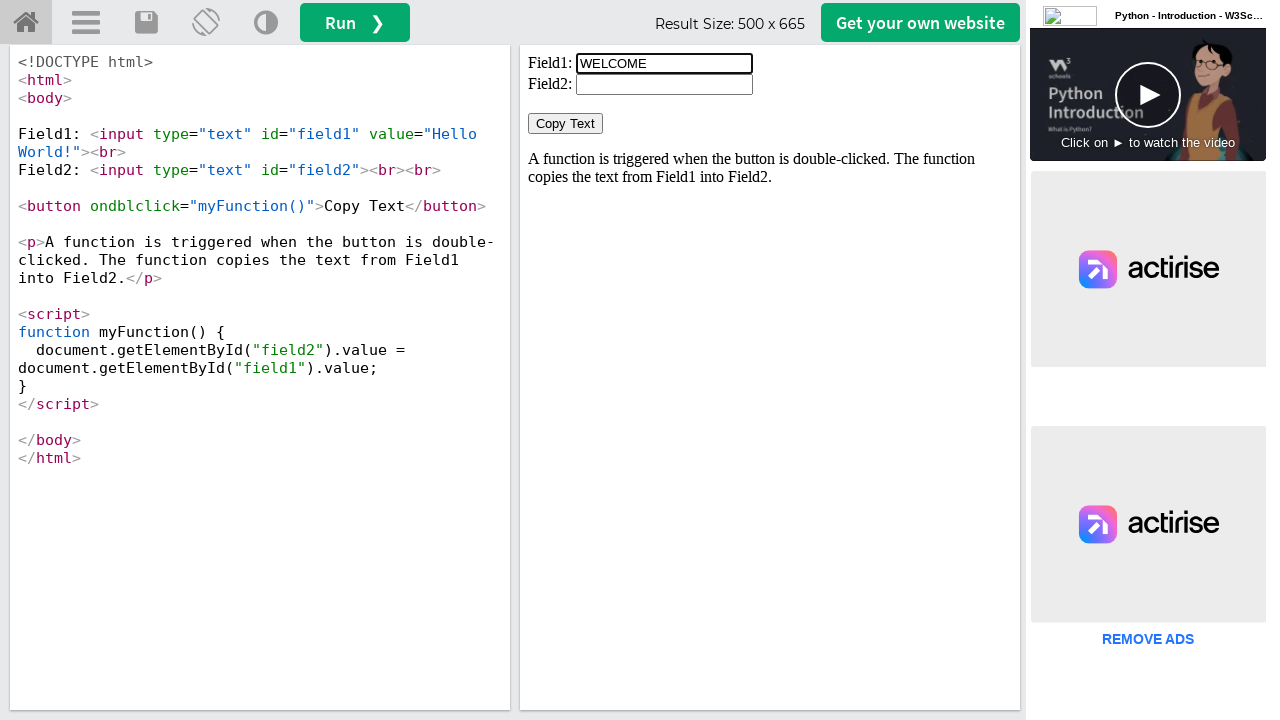

Double-clicked the 'Copy Text' button at (566, 124) on #iframeResult >> internal:control=enter-frame >> xpath=//button[normalize-space(
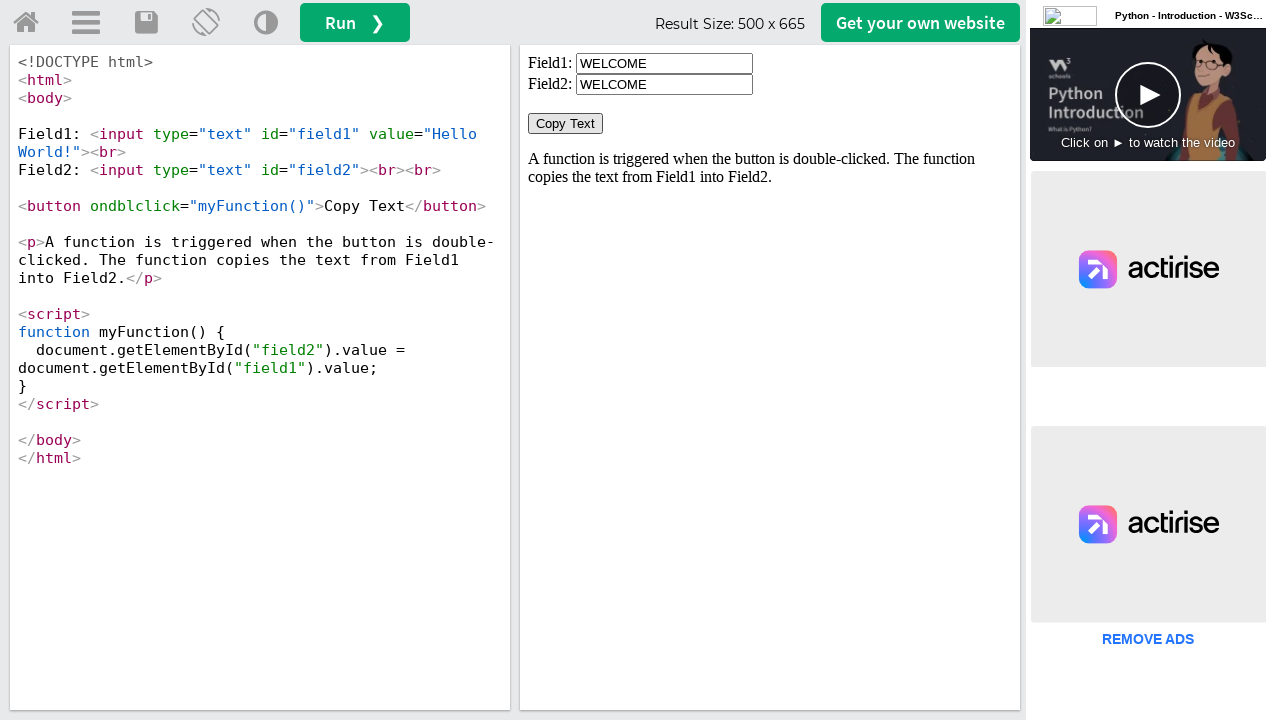

Verified field2 is present and contains the copied text
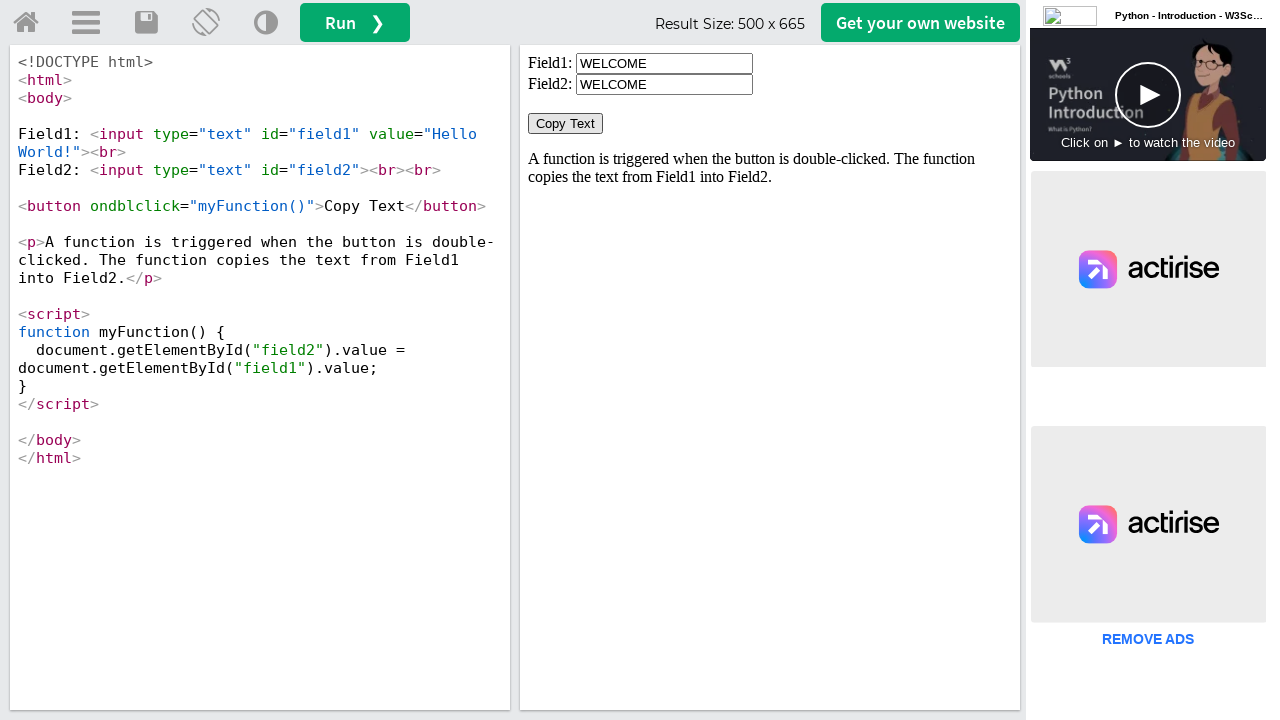

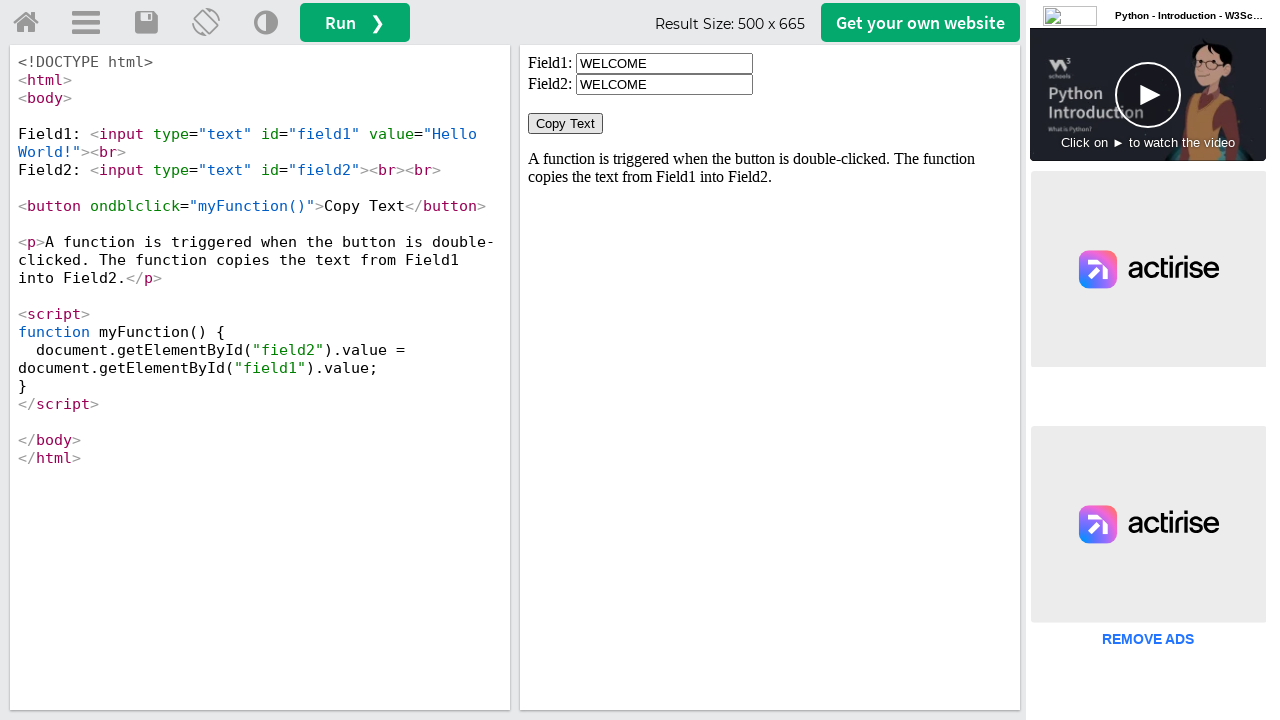